Tests drag and drop functionality by dragging element A to container B, verifying the swap, then dragging it back to verify elements return to original positions.

Starting URL: https://the-internet.herokuapp.com/drag_and_drop

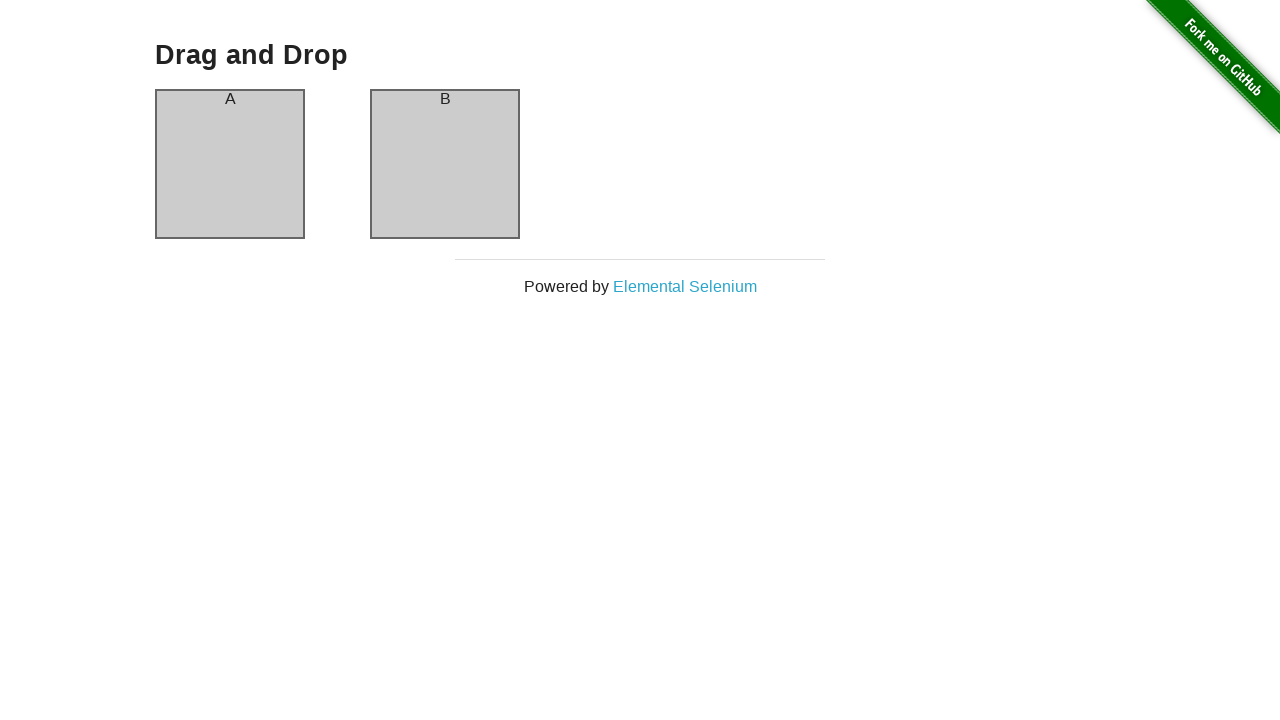

Waited for drag and drop page header to load
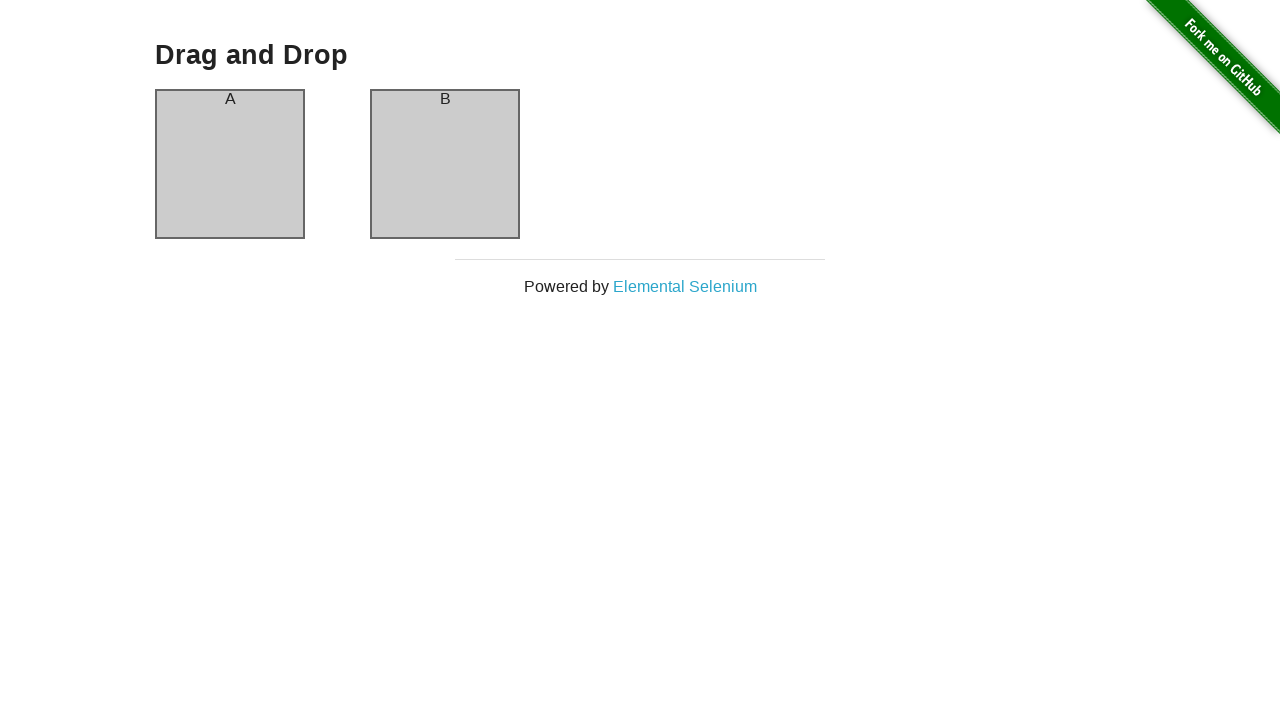

Verified column A element is present
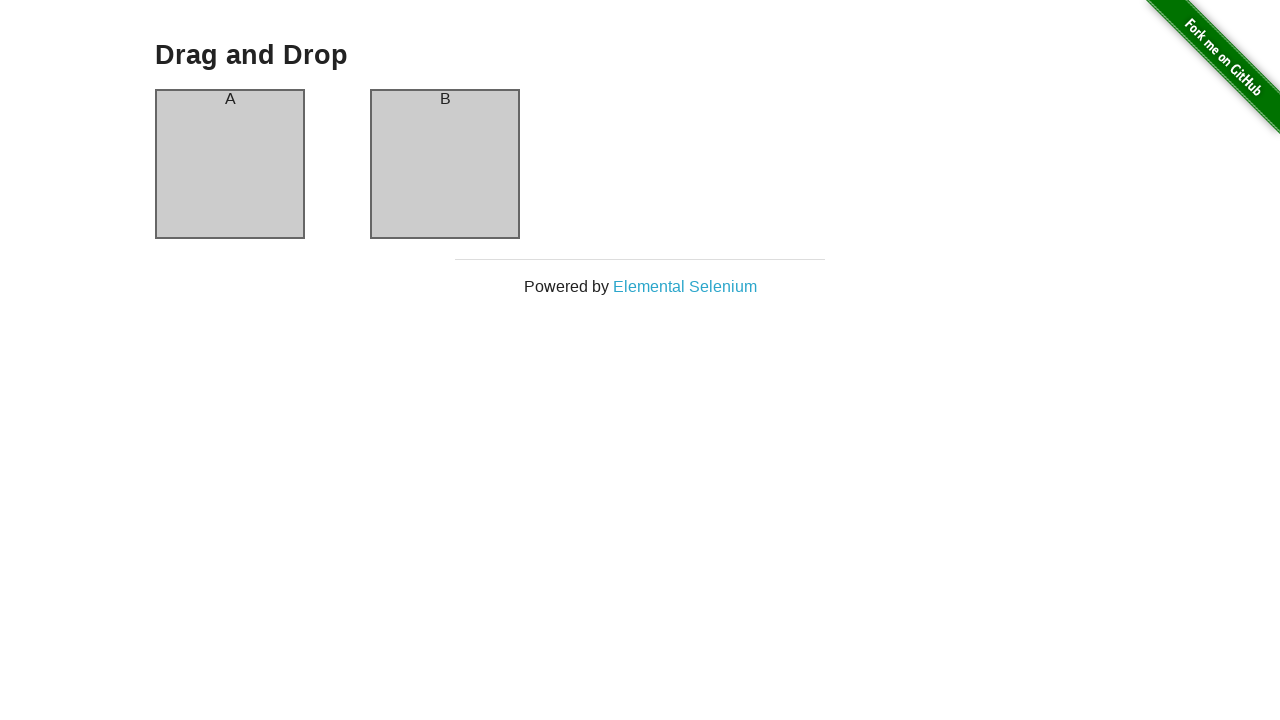

Verified column B element is present
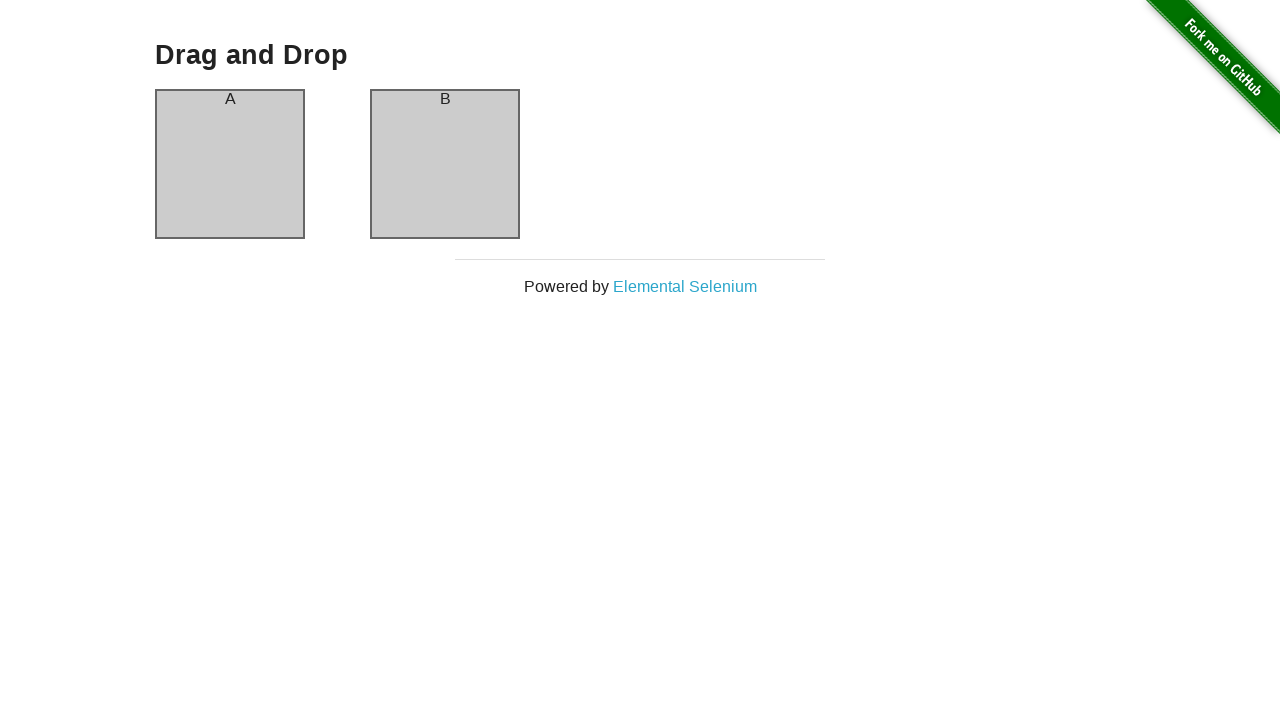

Dragged element A to container B at (445, 164)
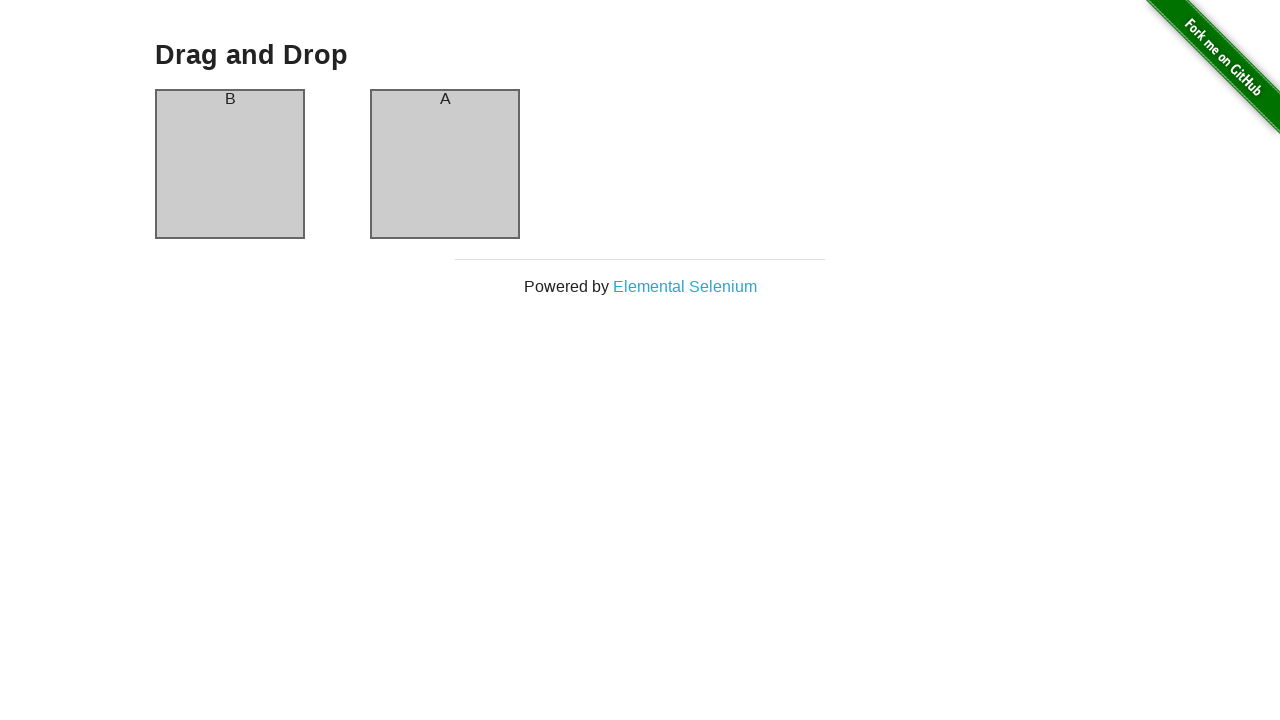

Waited 500ms for DOM update after drag
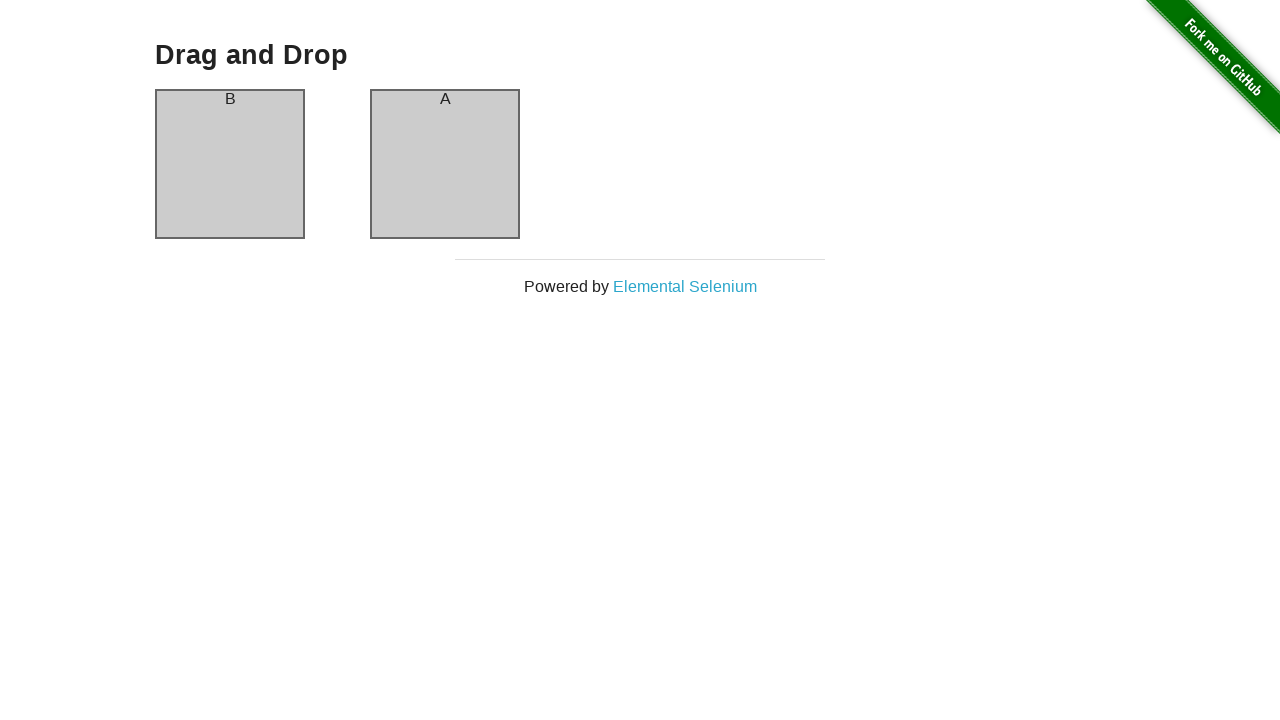

Dragged element from container B back to column A at (230, 164)
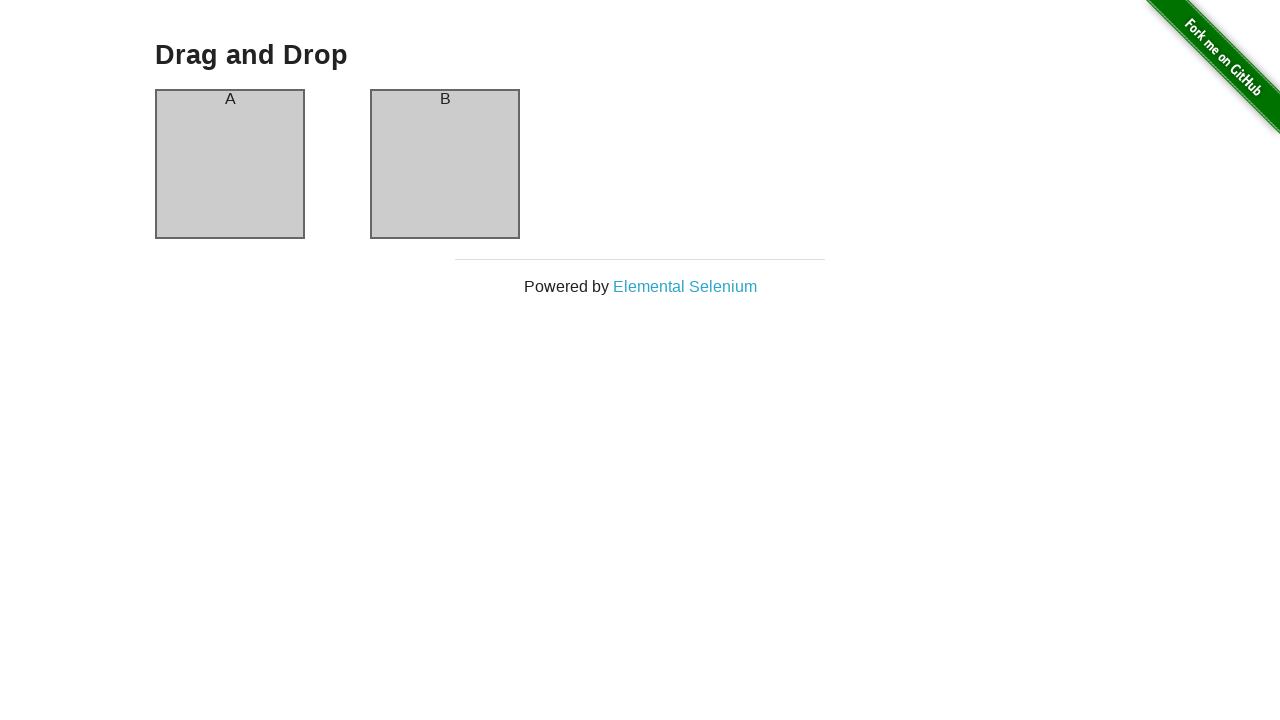

Waited 500ms for DOM update after returning element to original position
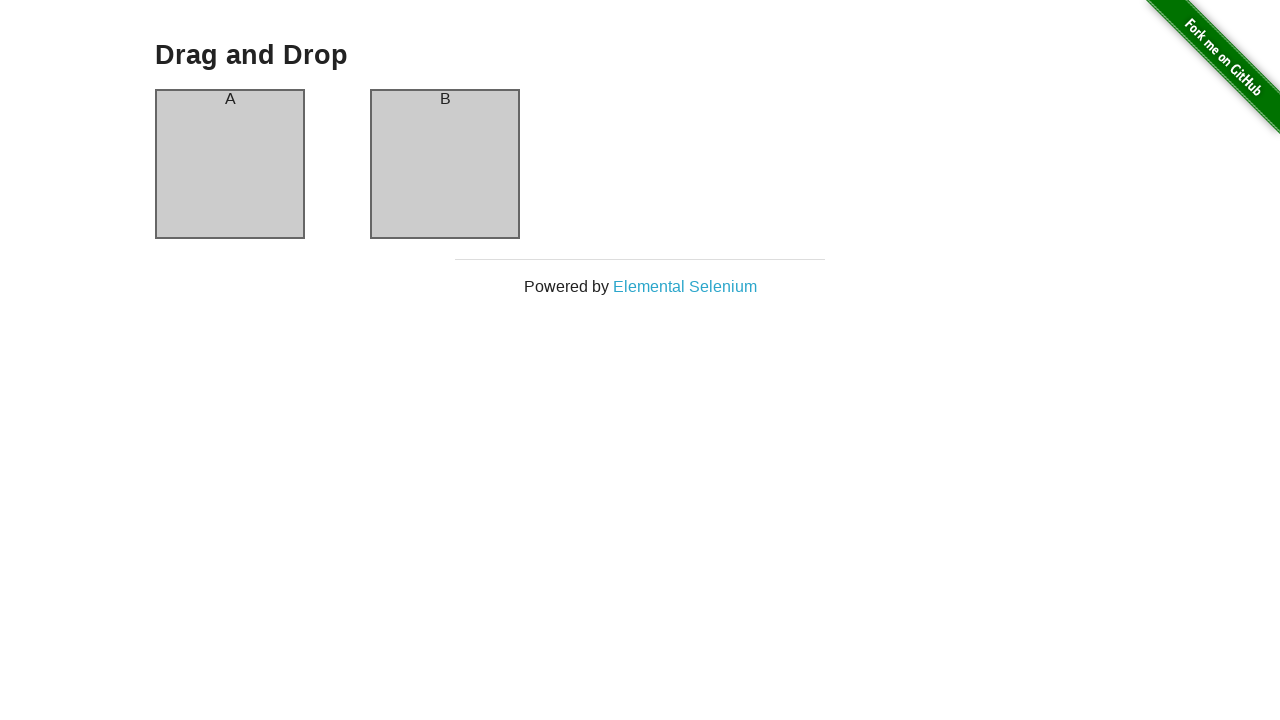

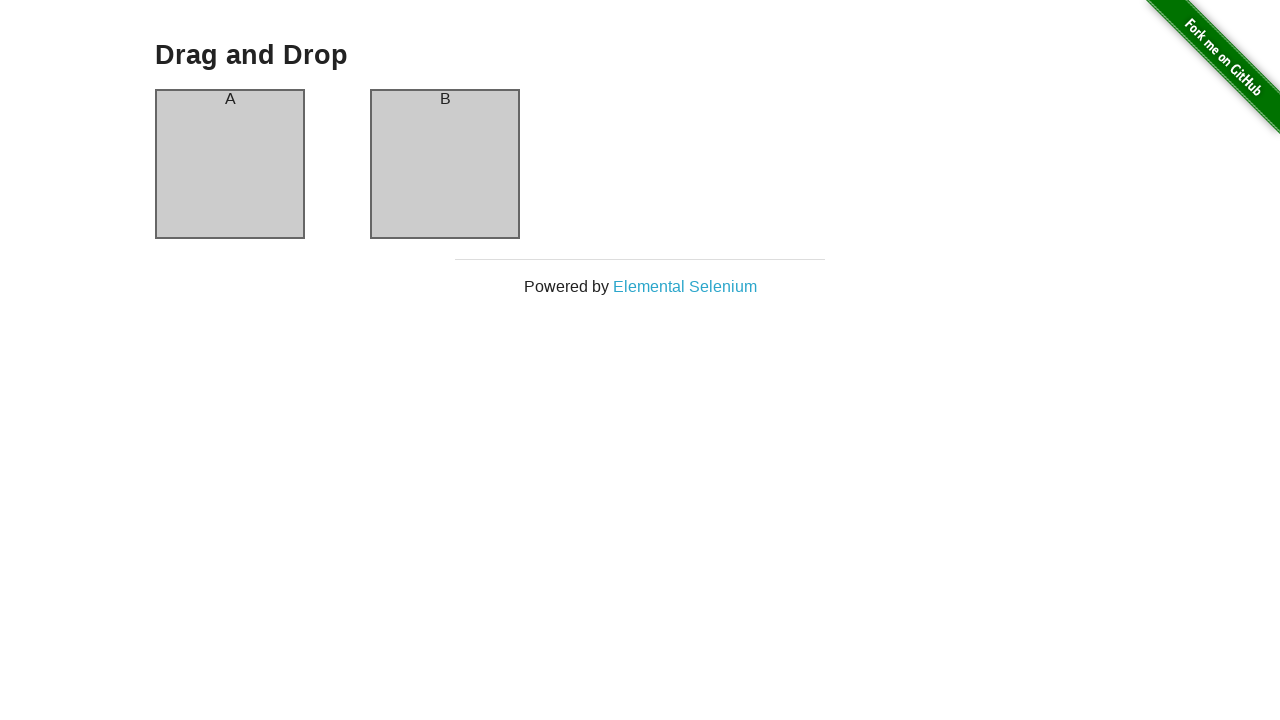